Tests dropdown functionality by selecting different options and verifying they are properly selected

Starting URL: http://the-internet.herokuapp.com/dropdown

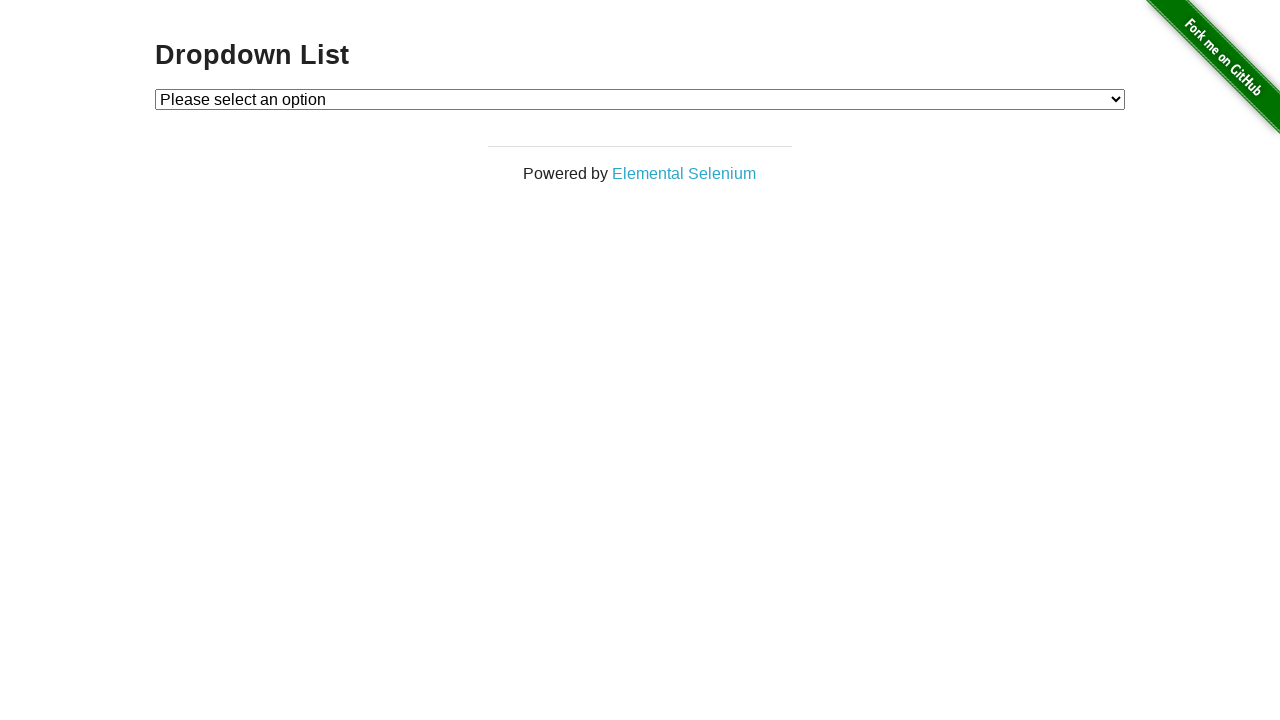

Located dropdown element
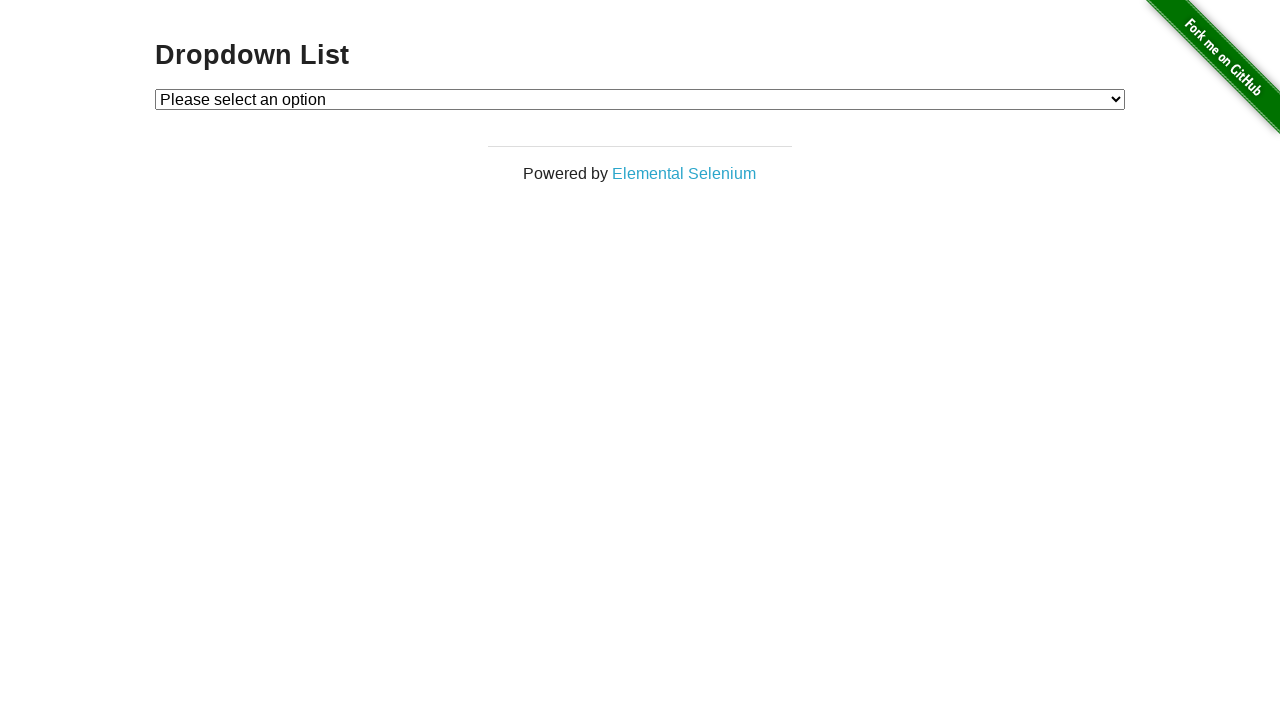

Selected 'Option 1' from dropdown on #dropdown
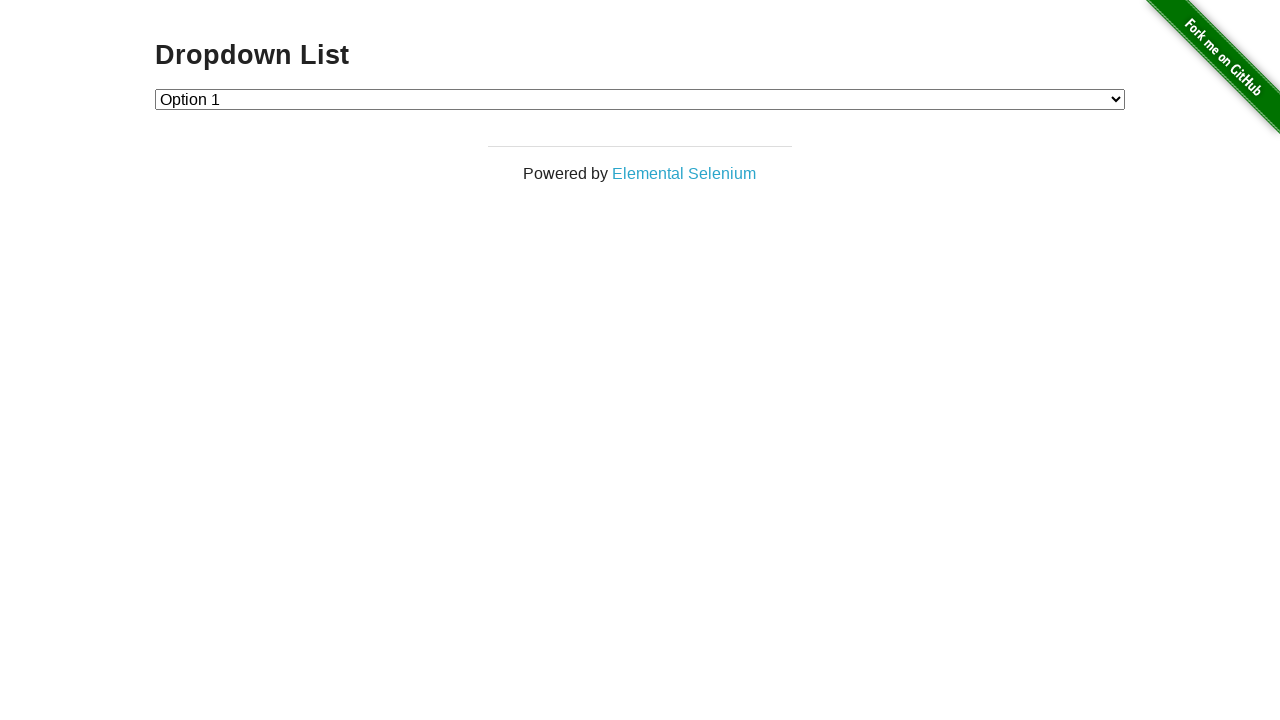

Retrieved selected option text
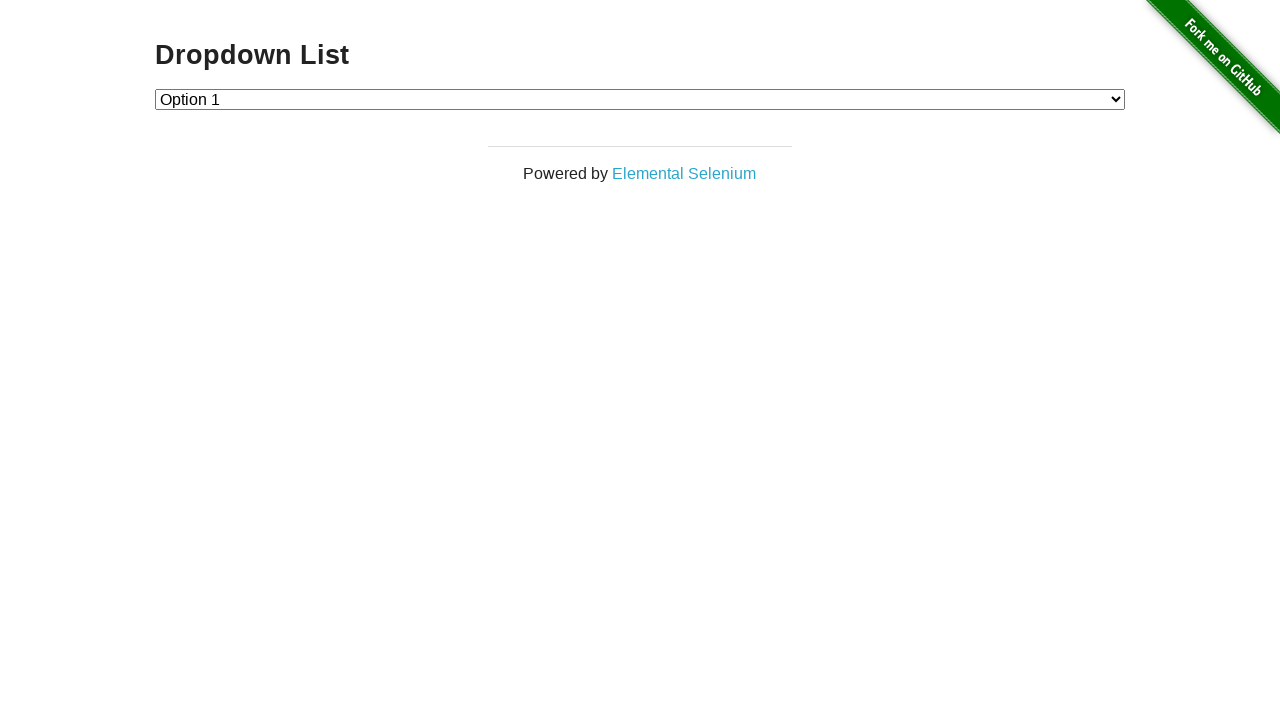

Verified 'Option 1' is correctly selected
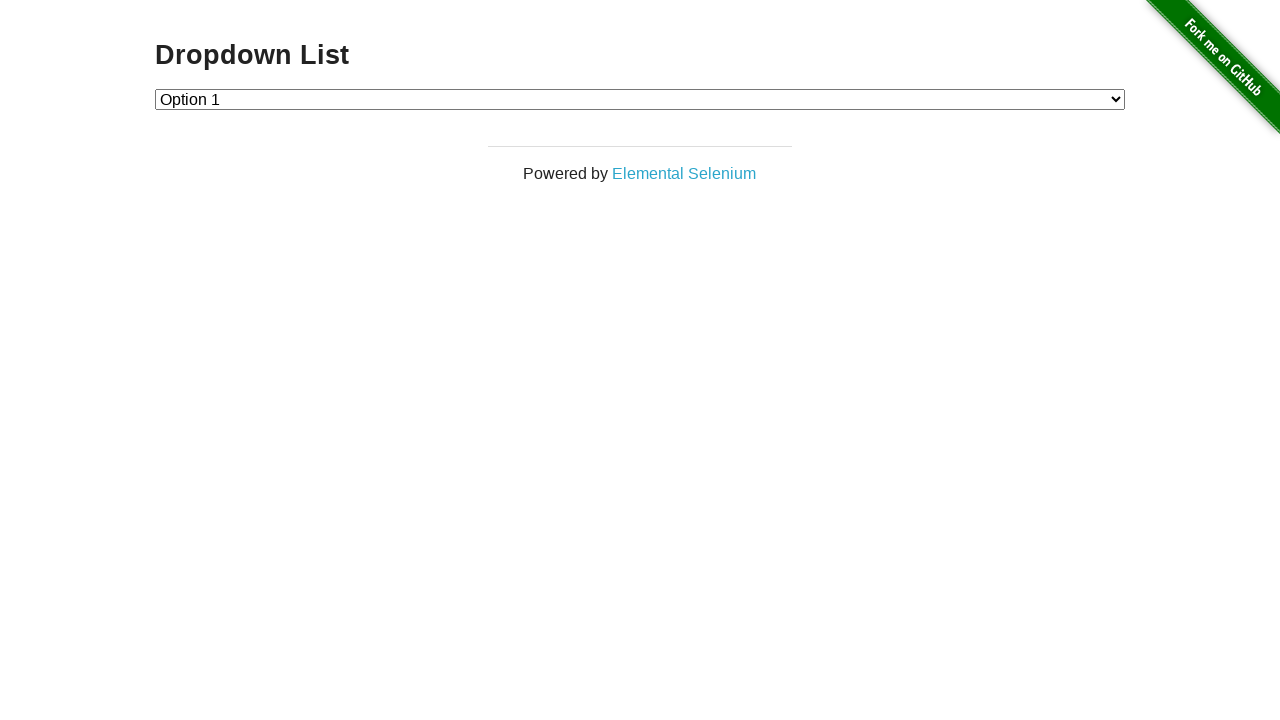

Retrieved all dropdown option texts
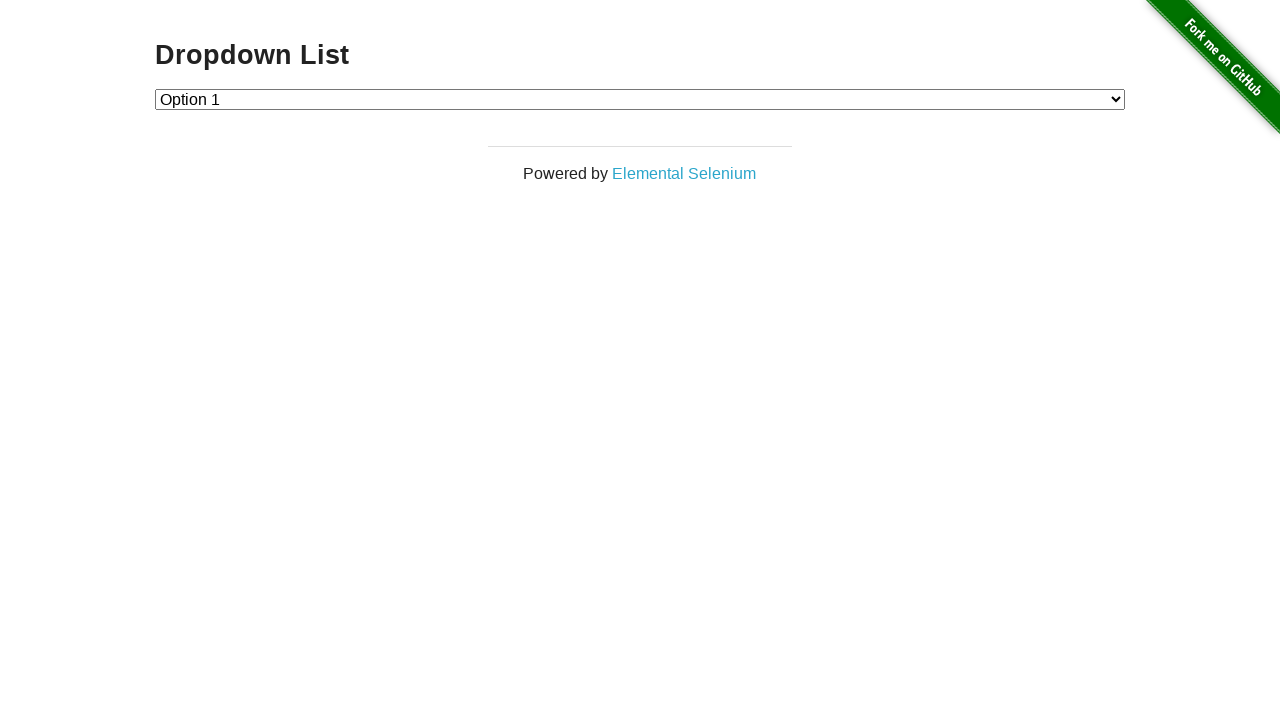

Verified first option is 'Please select an option'
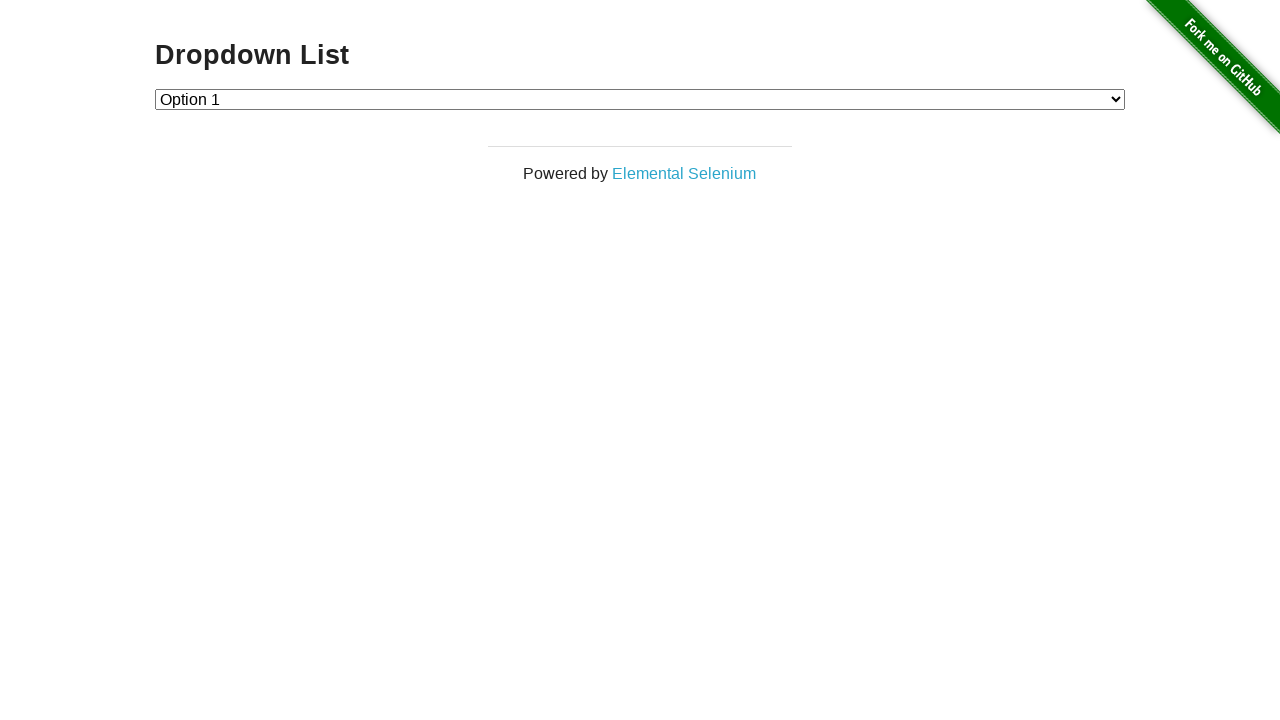

Verified second option is 'Option 1'
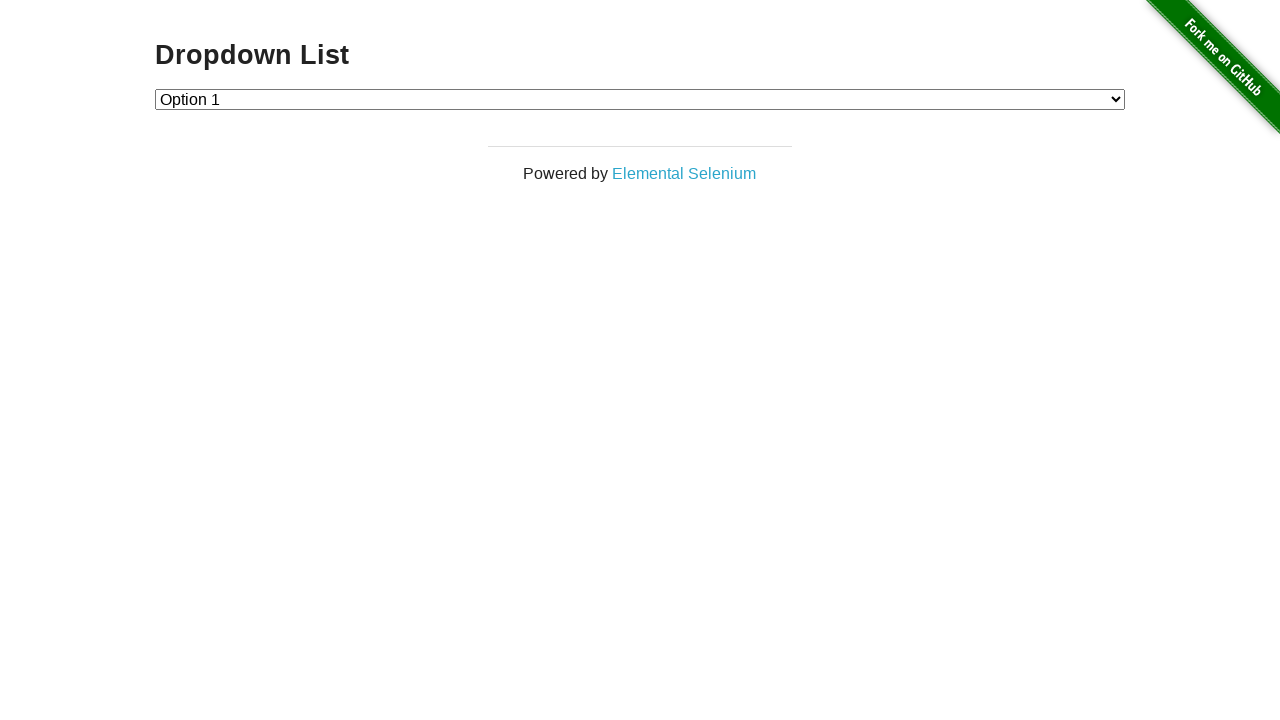

Verified third option is 'Option 2'
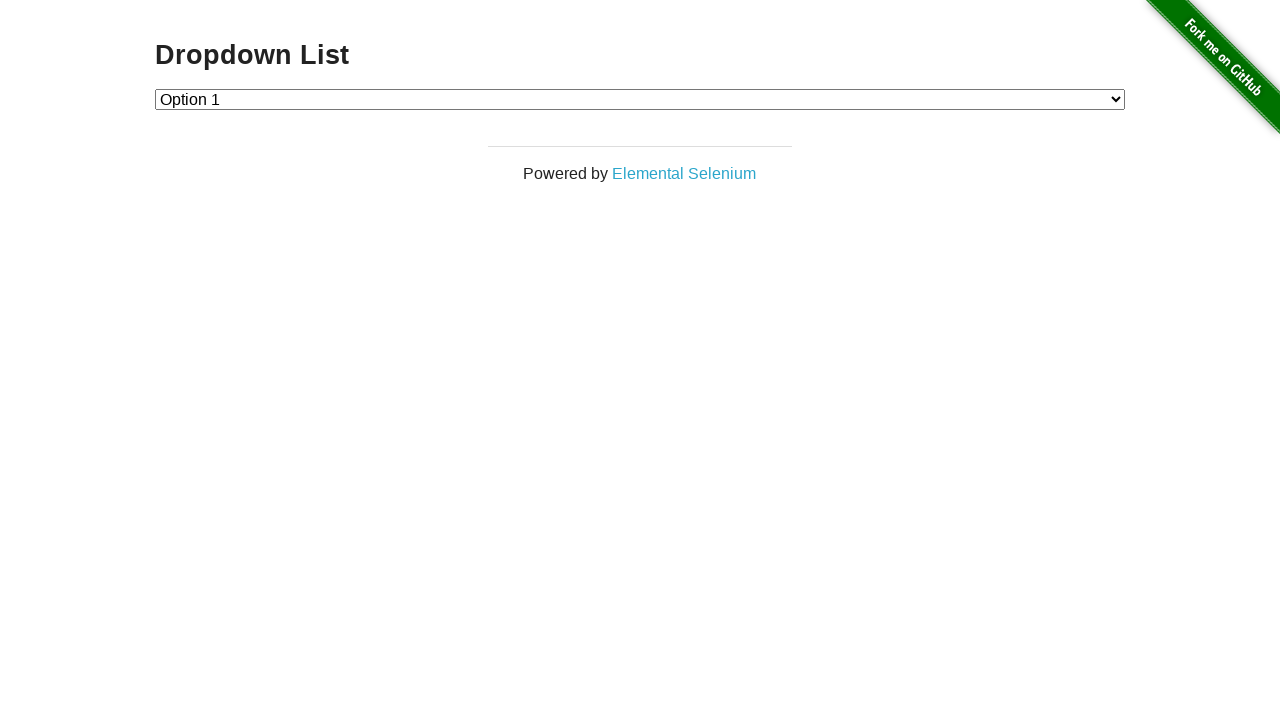

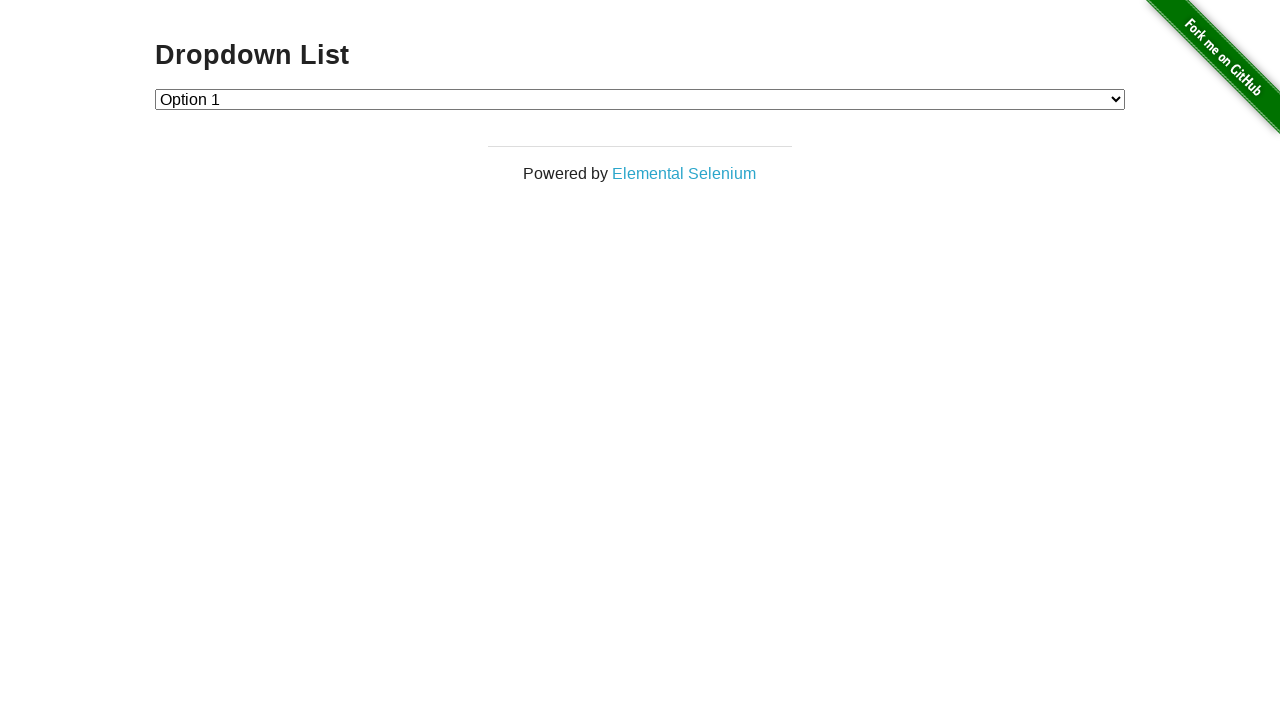